Tests radio button and checkbox functionality on jQueryUI demo page by selecting the "London" radio option and "5 Star" checkbox within an iframe

Starting URL: https://jqueryui.com/checkboxradio/

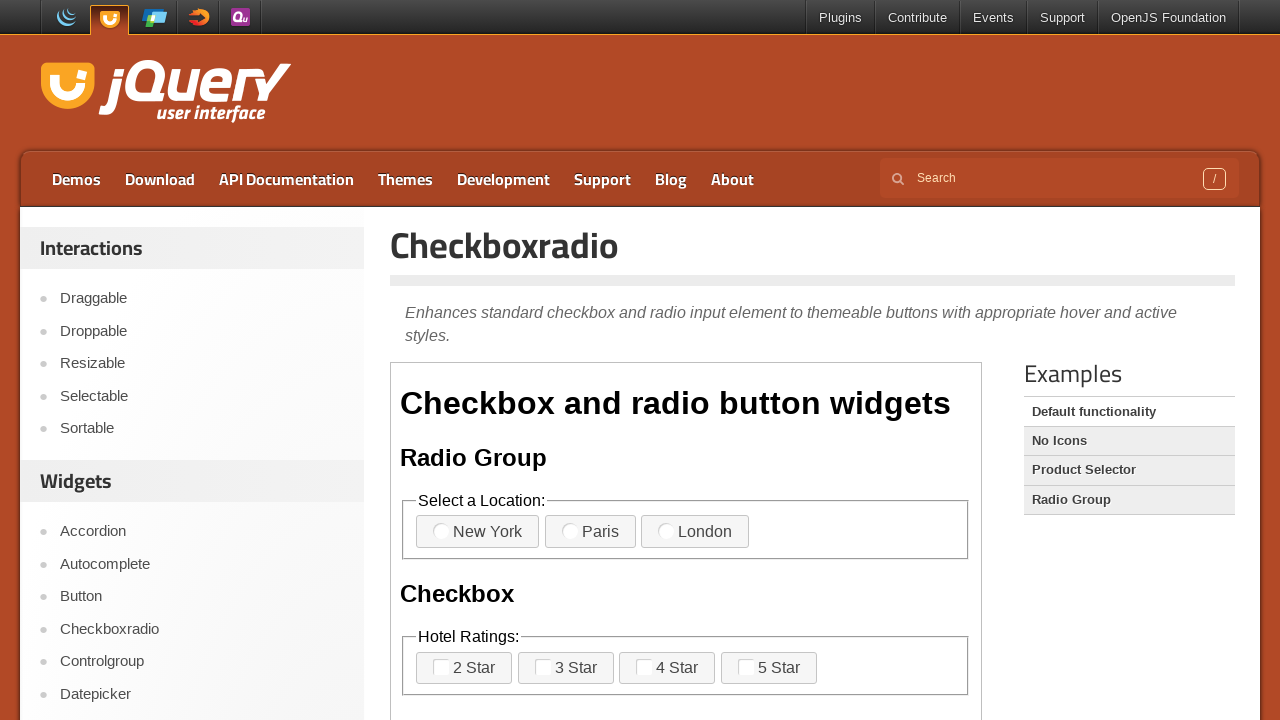

Located demo iframe with class 'demo-frame'
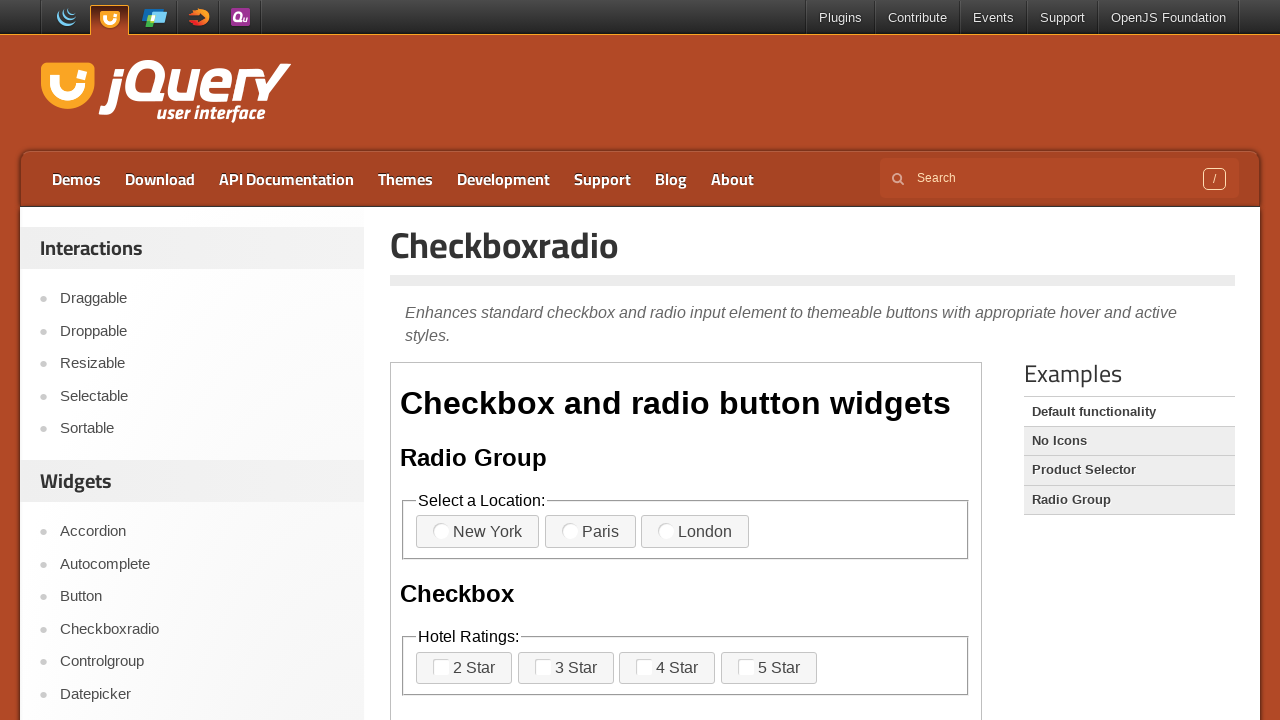

Located all radio button labels in iframe
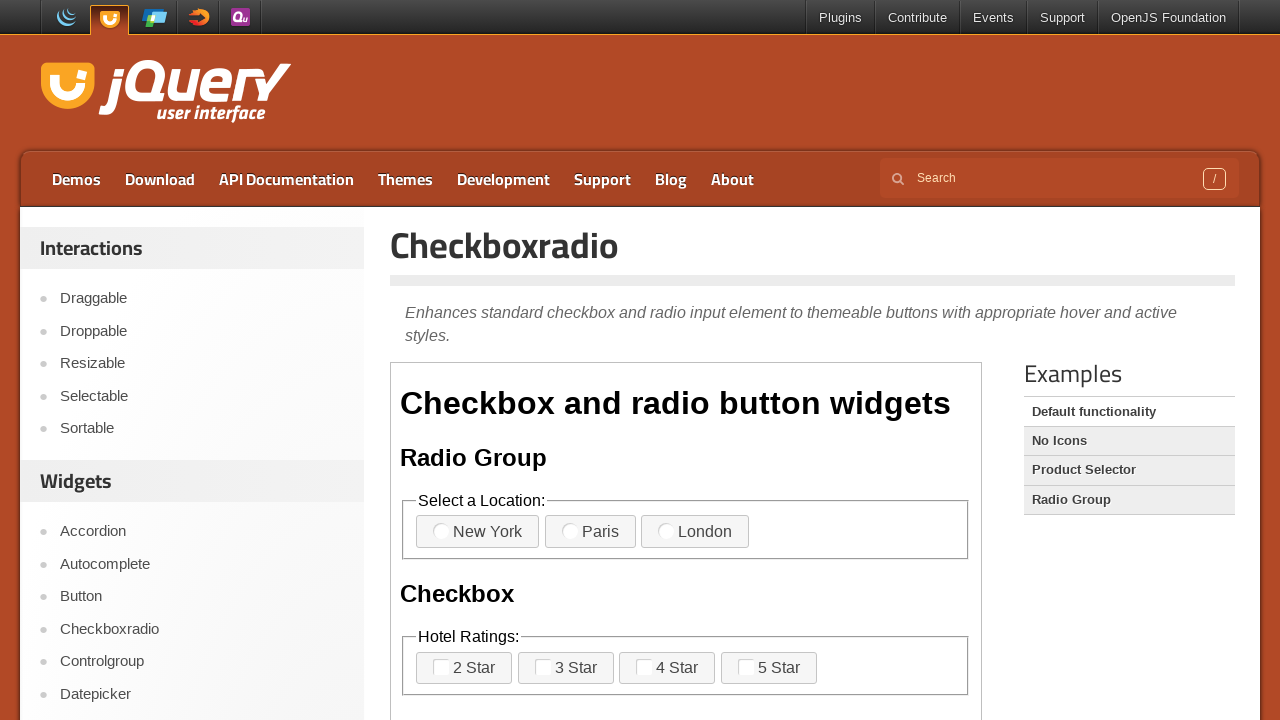

Found 3 radio button options
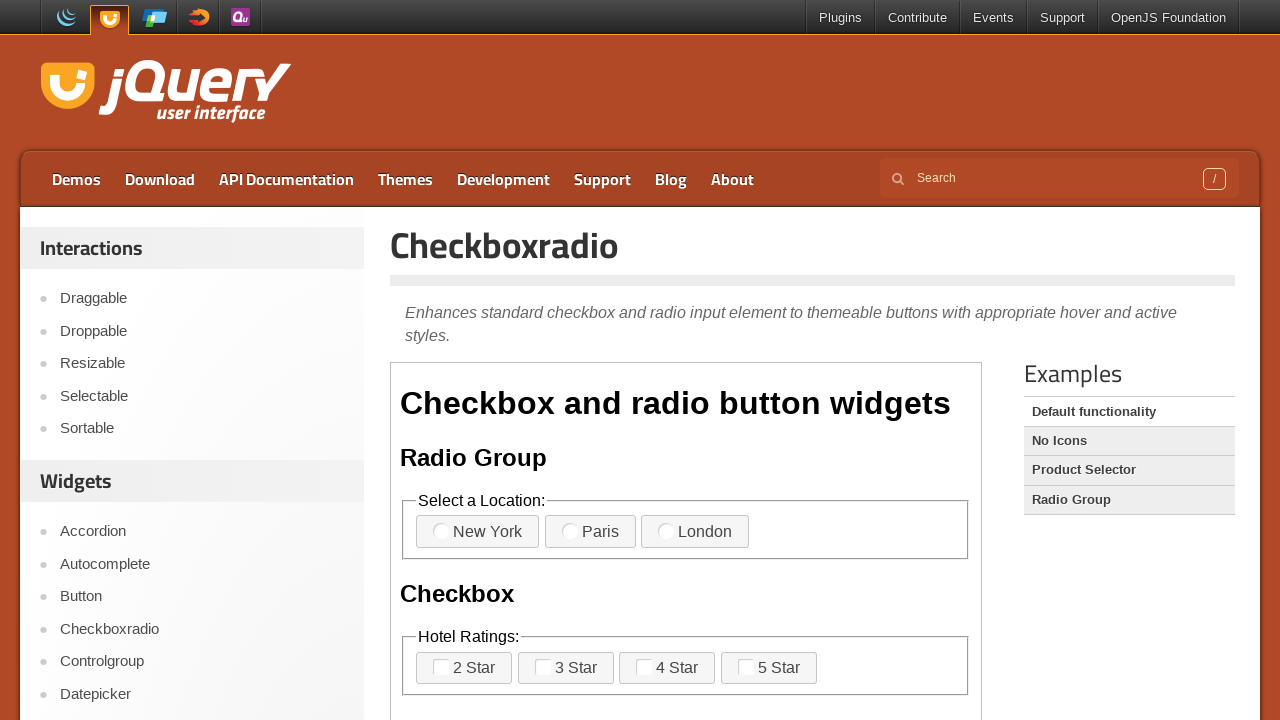

Retrieved radio button text: 'New York'
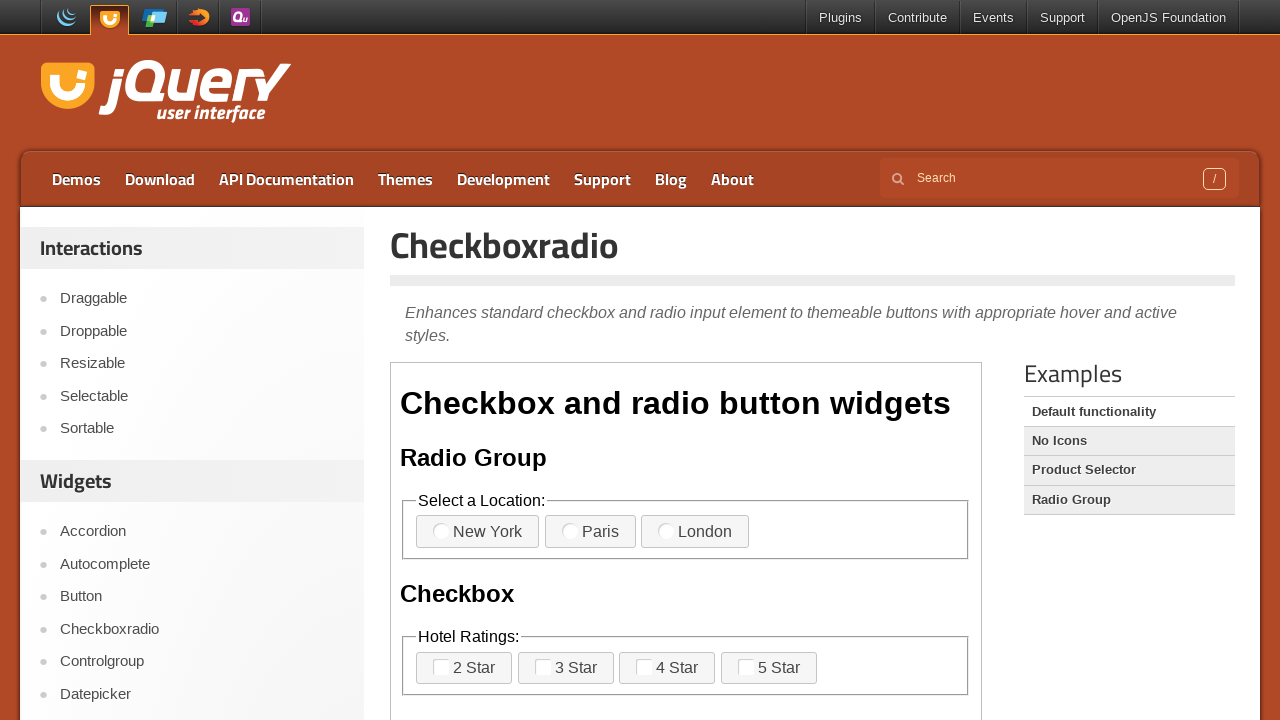

Retrieved radio button text: 'Paris'
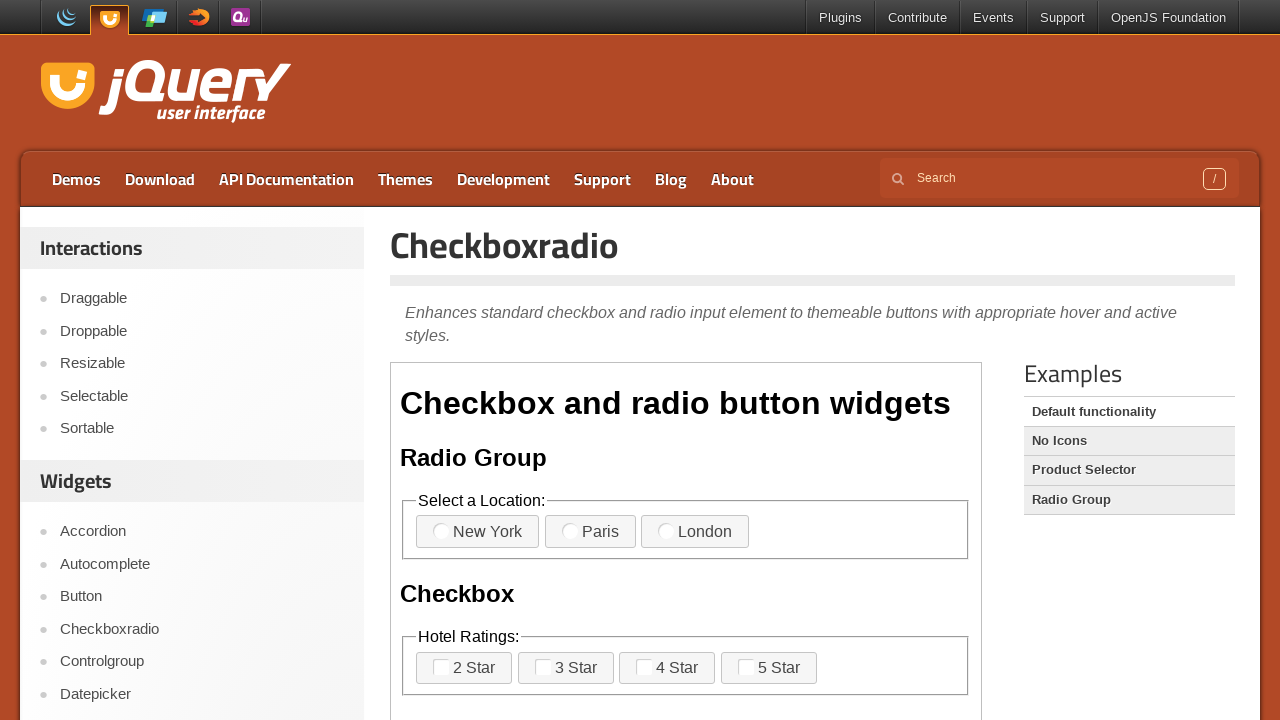

Retrieved radio button text: 'London'
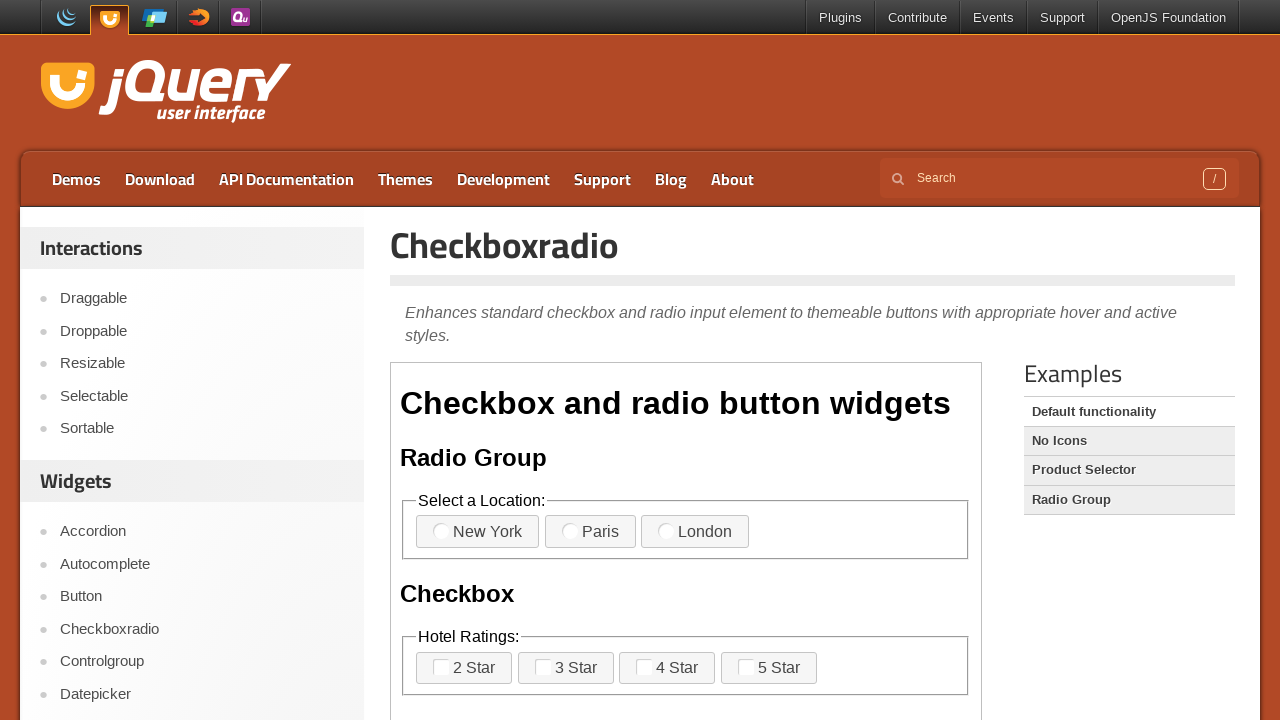

Selected 'London' radio button at (695, 532) on [class="demo-frame"] >> internal:control=enter-frame >> xpath=//legend/following
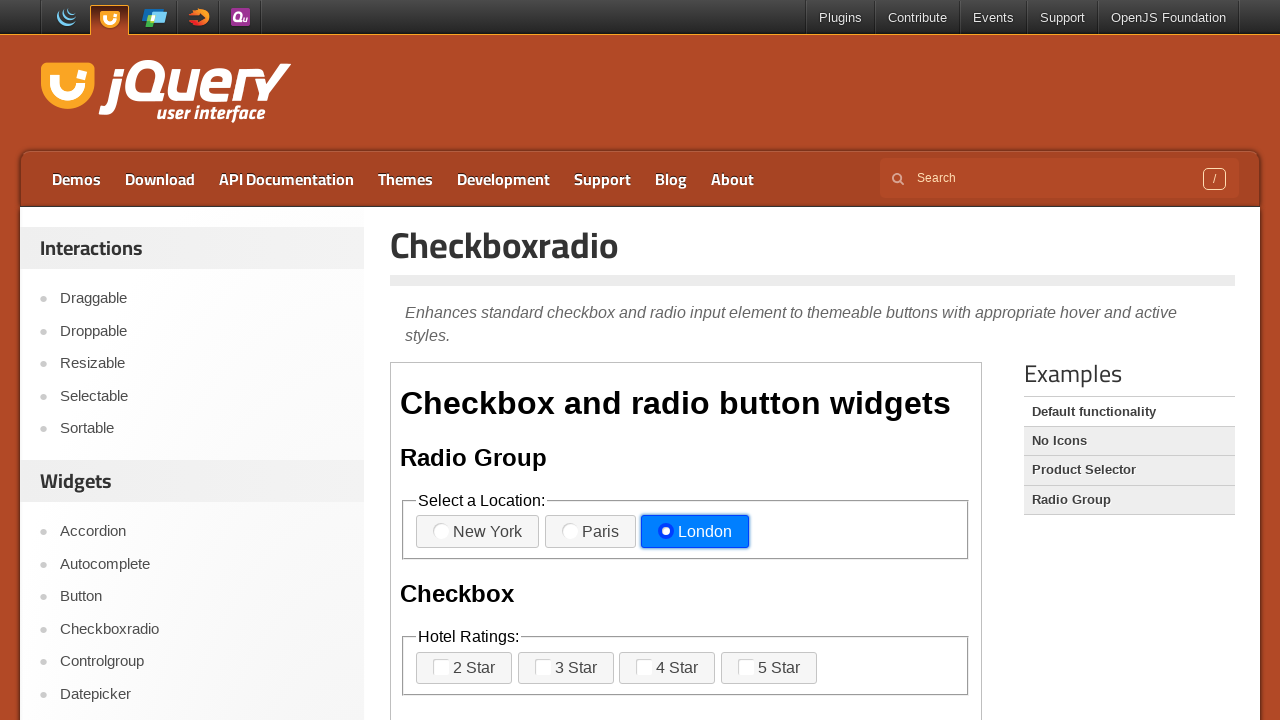

Located all checkbox labels for Hotel Ratings in iframe
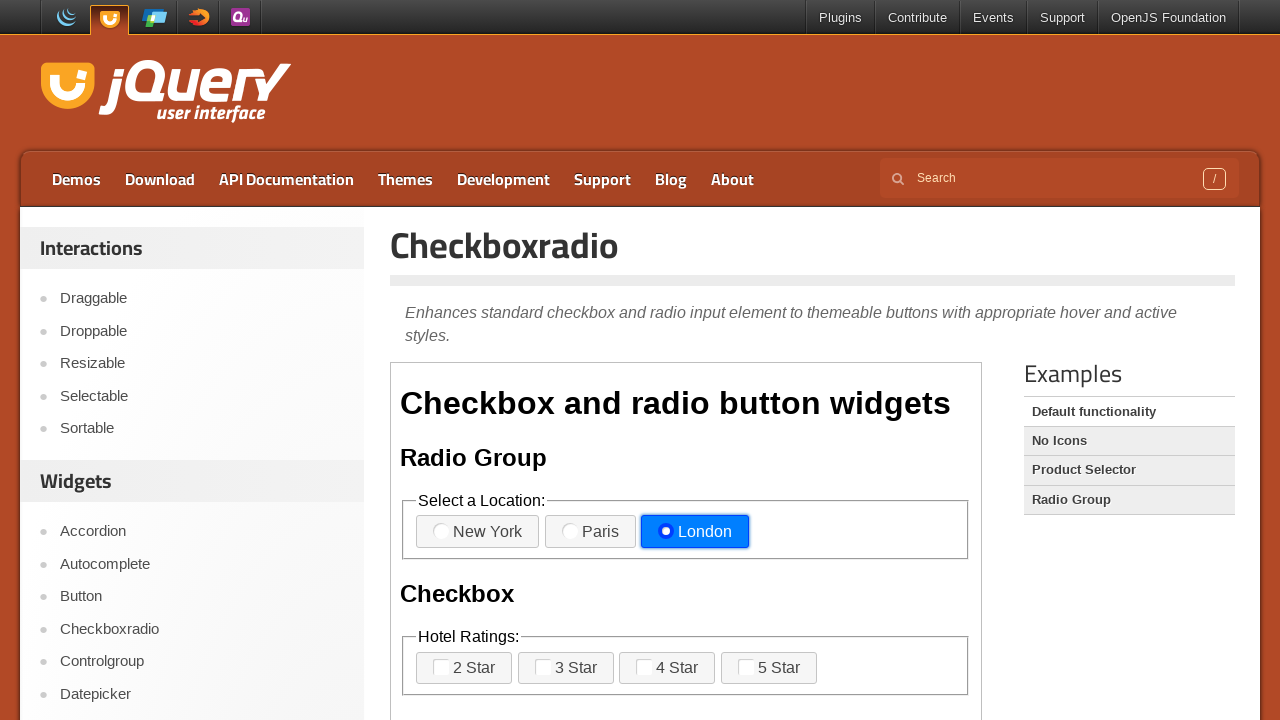

Found 4 checkbox options
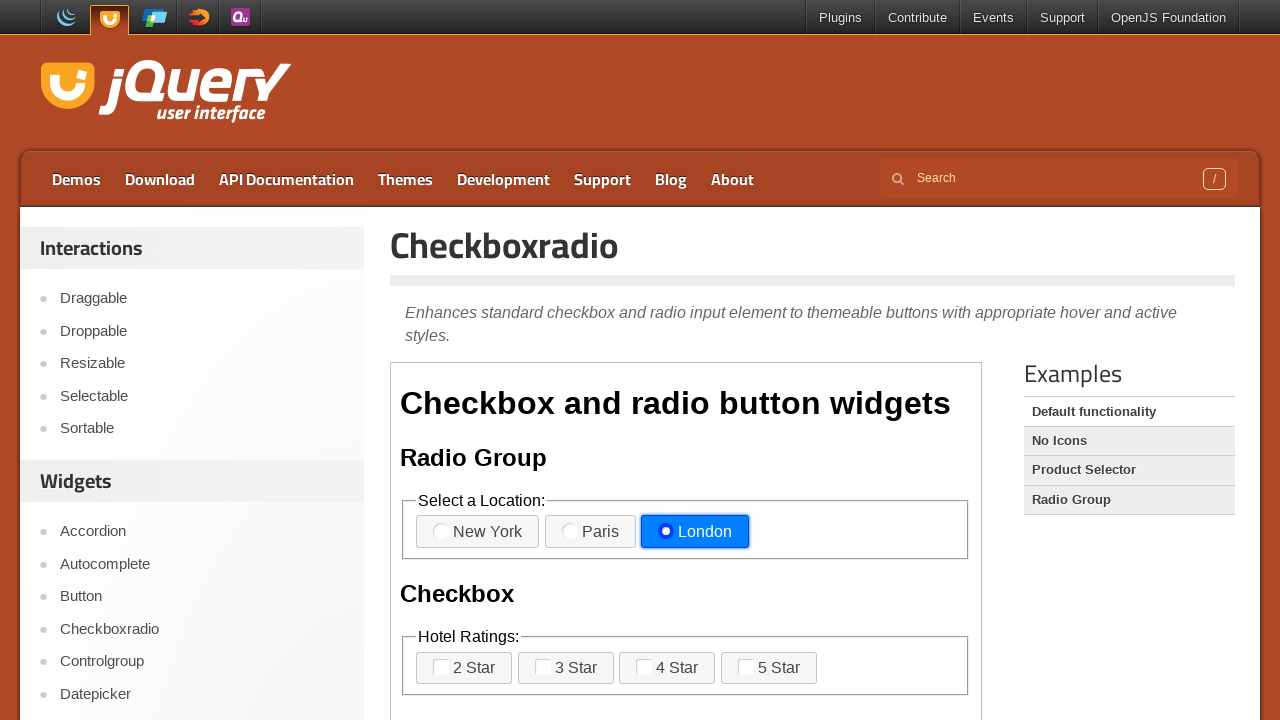

Retrieved checkbox text: '2 Star'
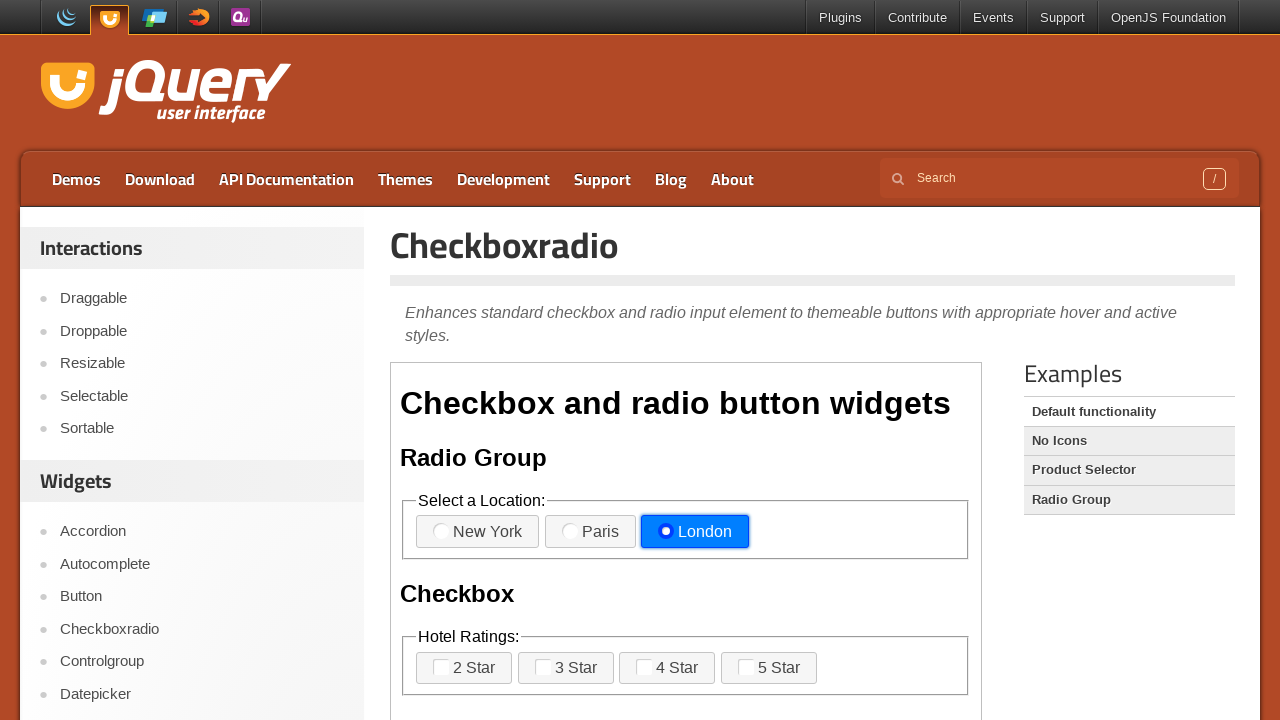

Retrieved checkbox text: '3 Star'
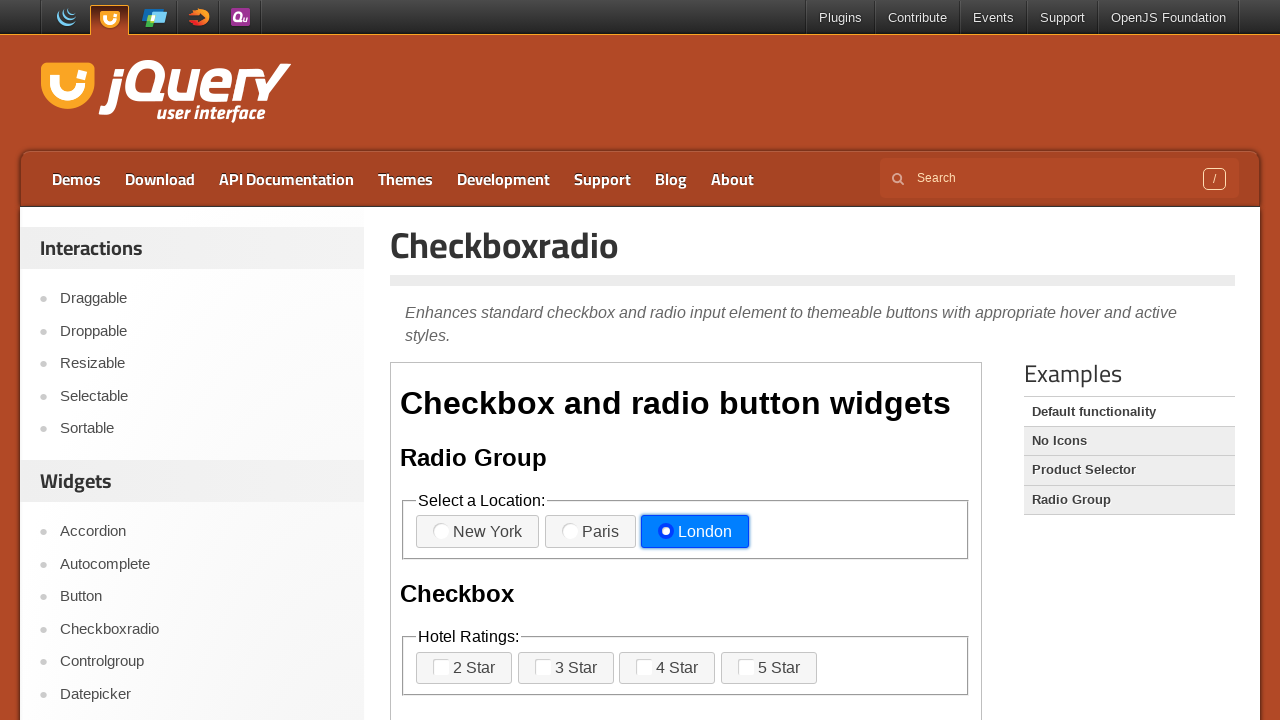

Retrieved checkbox text: '4 Star'
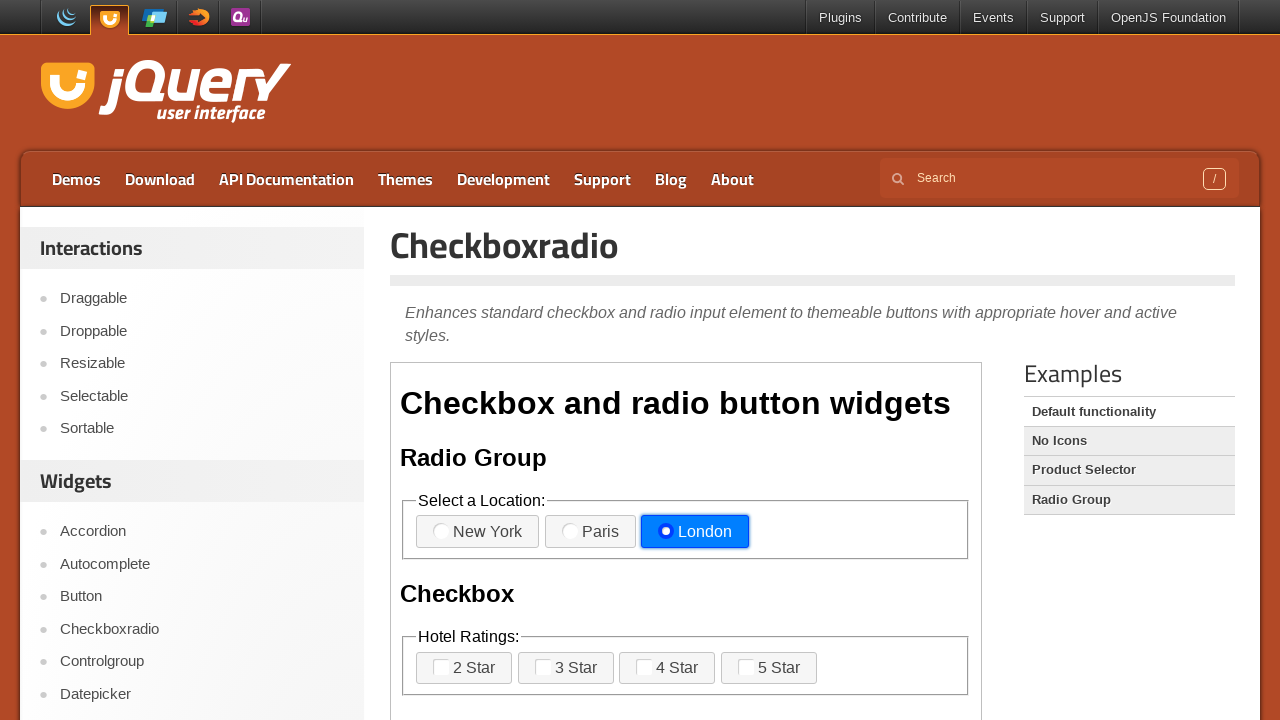

Retrieved checkbox text: '5 Star'
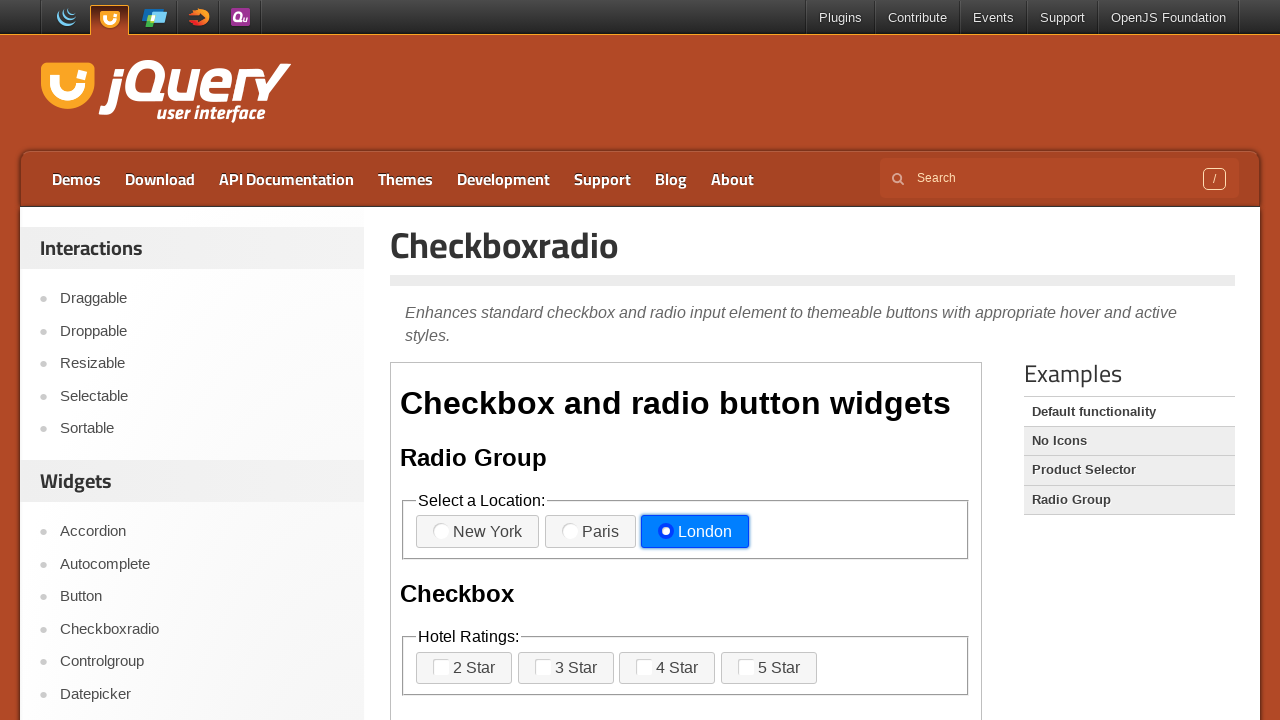

Selected '5 Star' checkbox at (769, 668) on [class="demo-frame"] >> internal:control=enter-frame >> xpath=//legend[text()="H
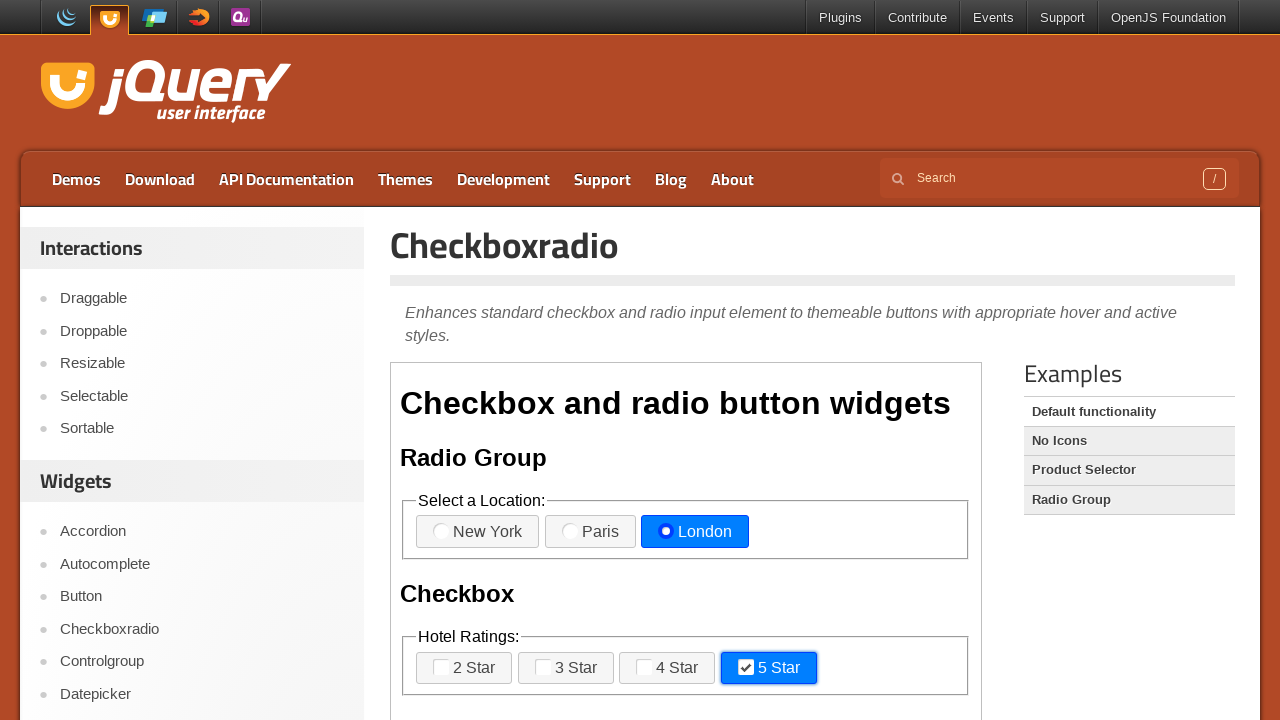

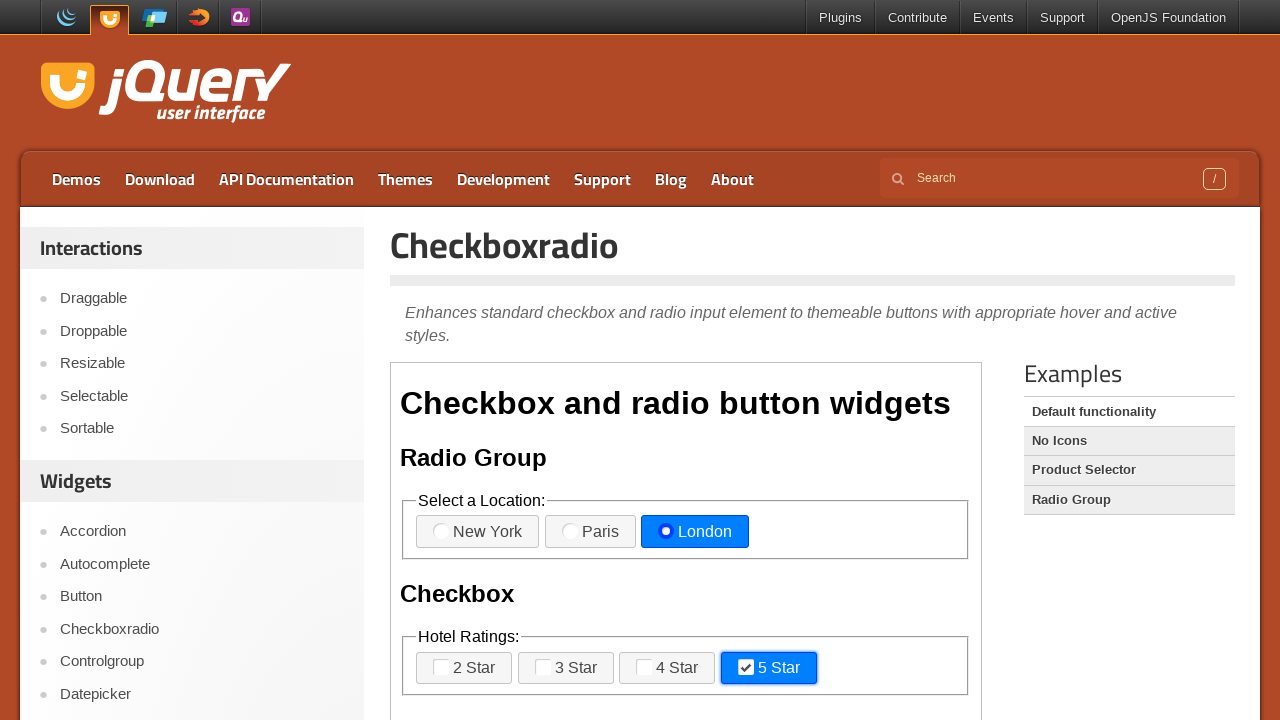